Navigates to El Español news website and verifies headline elements are present

Starting URL: https://elespanol.com

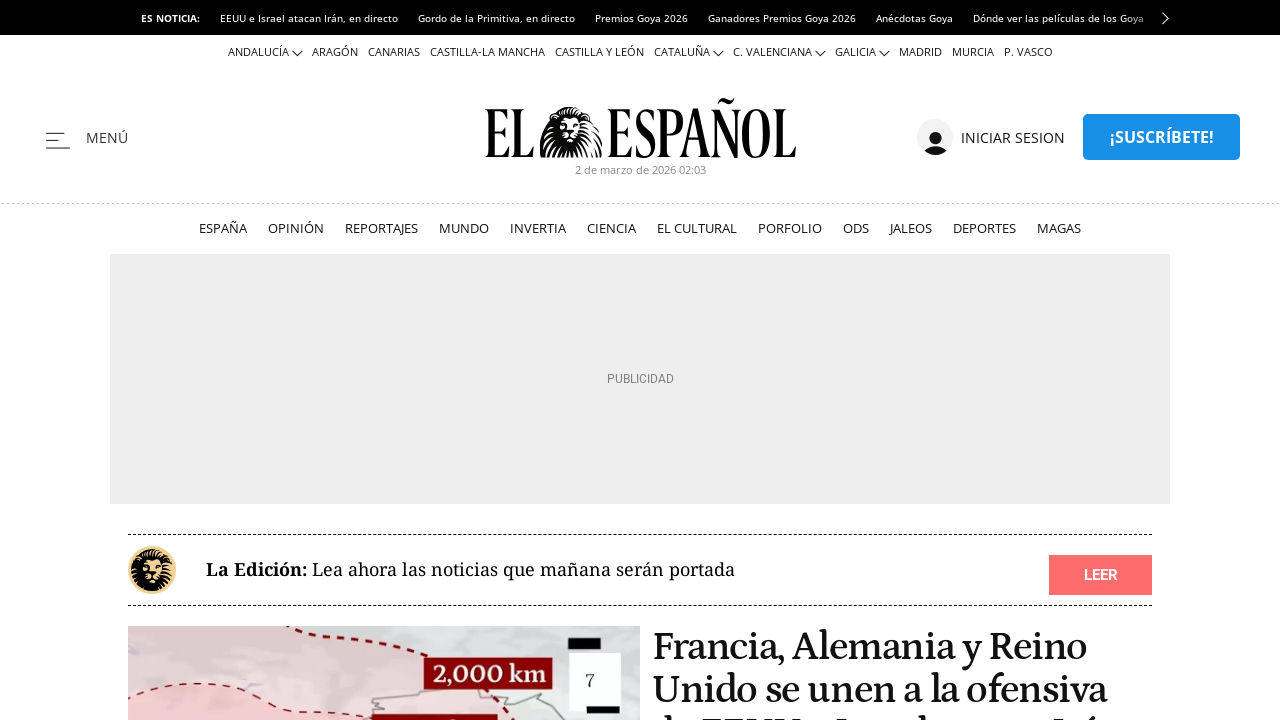

Waited for headline elements to load on El Español homepage
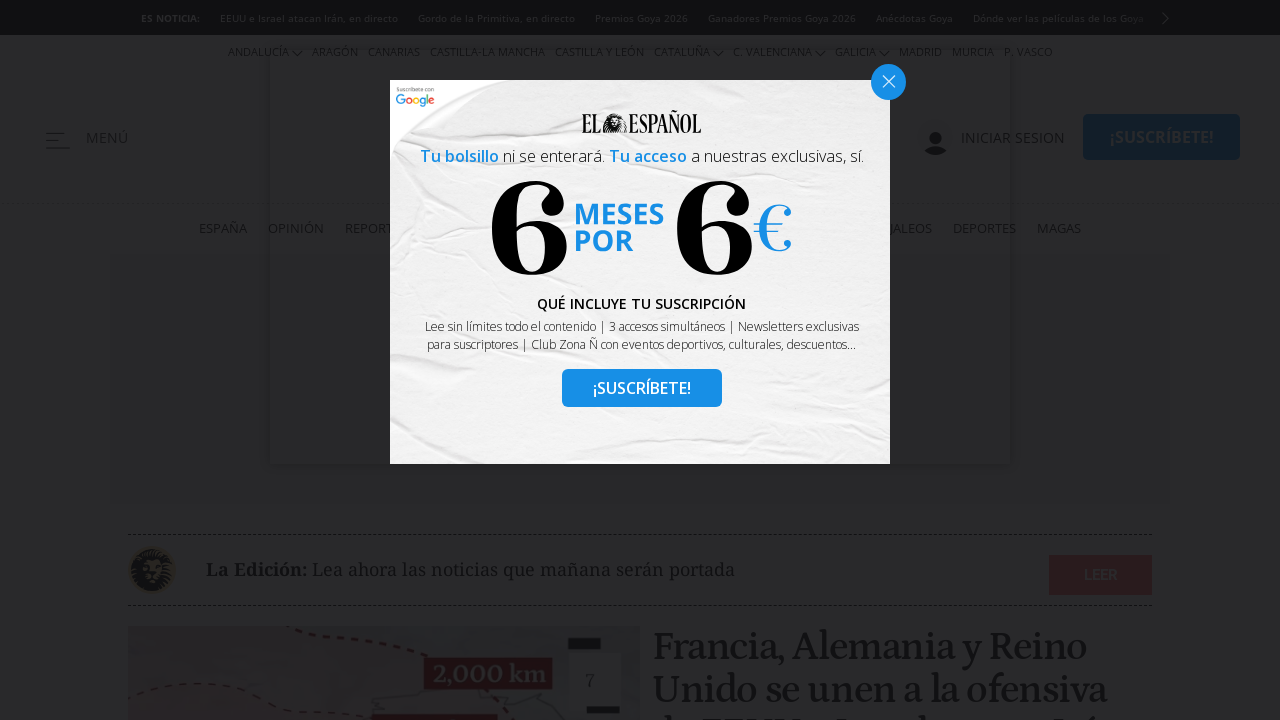

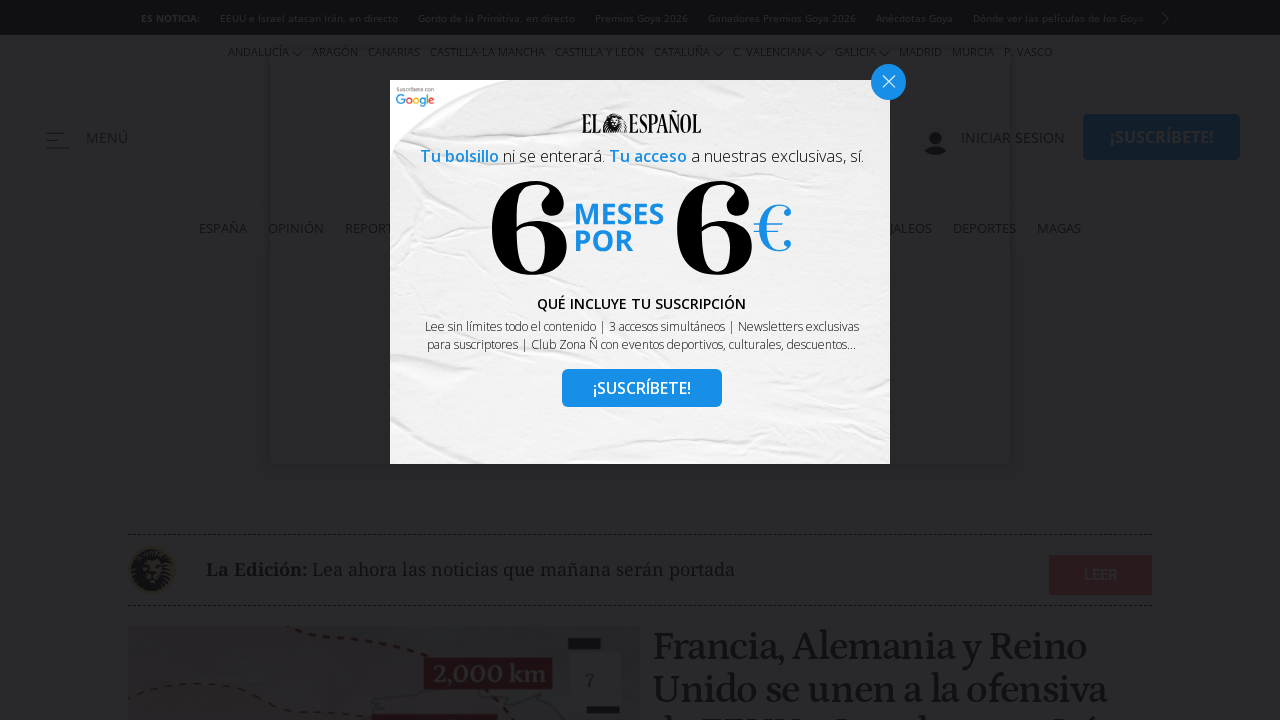